Tests that pressing arrow up in a number input field increments the value to 1

Starting URL: https://the-internet.herokuapp.com/inputs

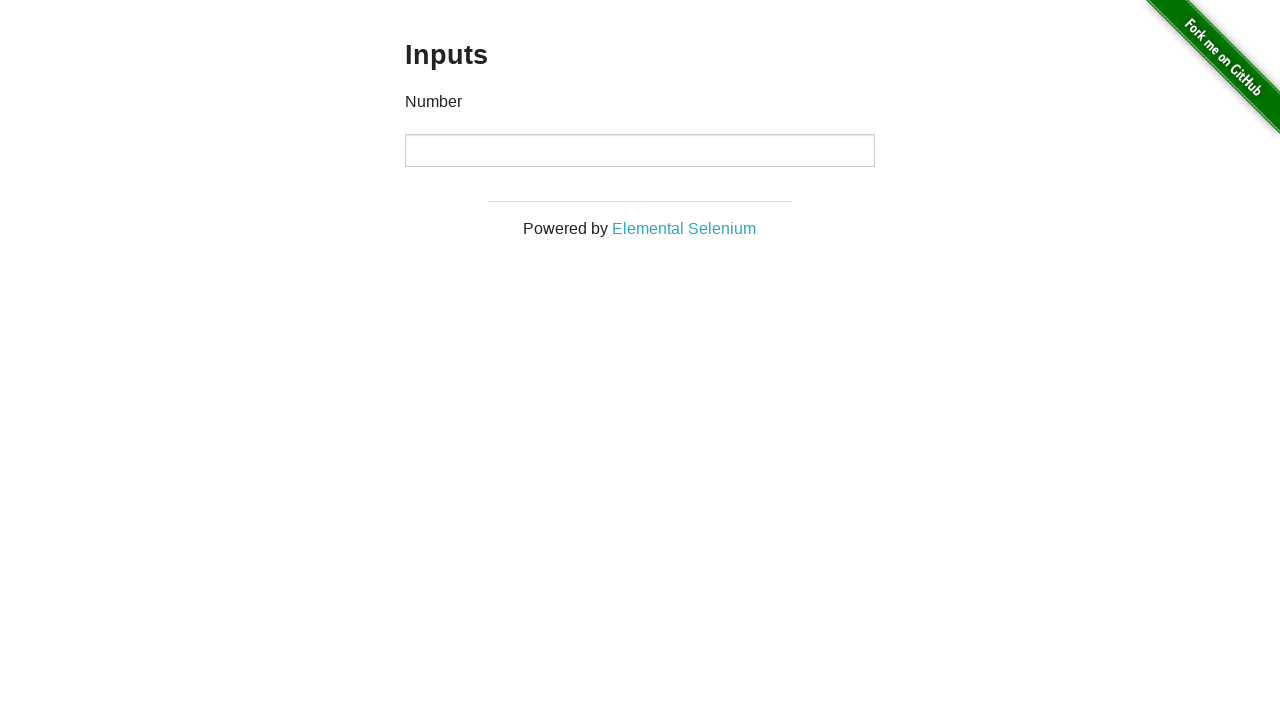

Navigated to the inputs test page
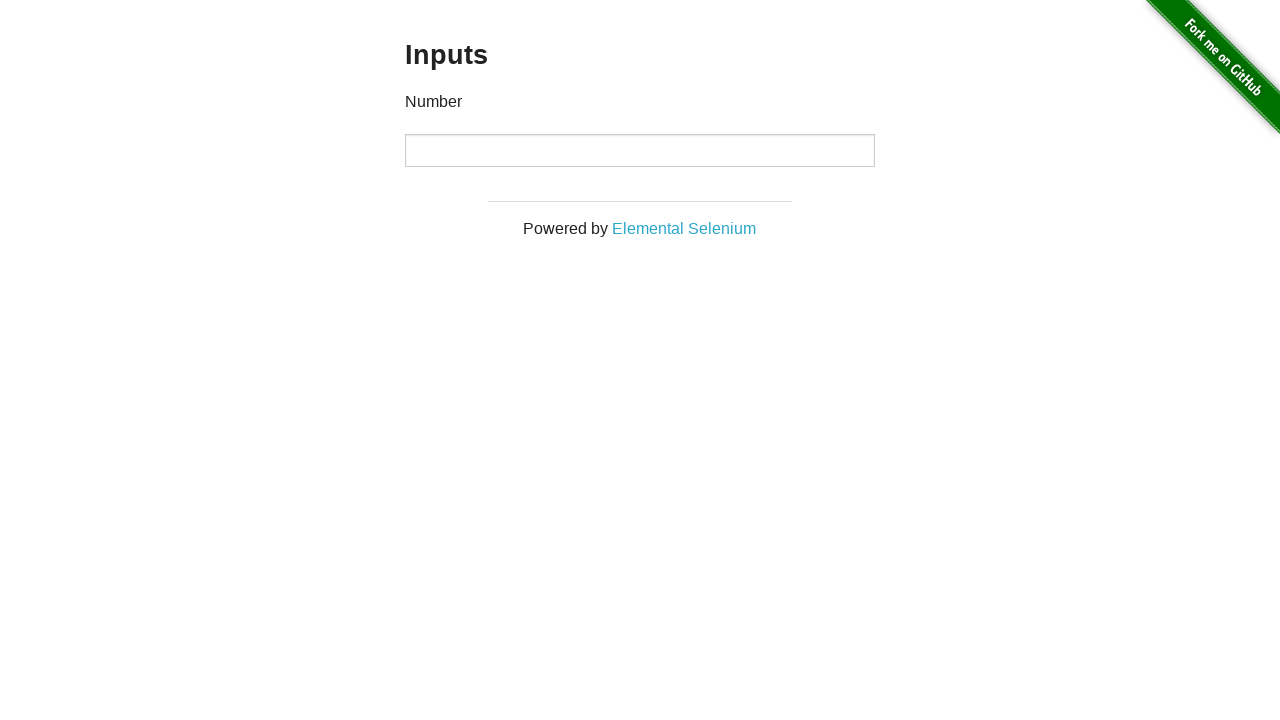

Located the number input field
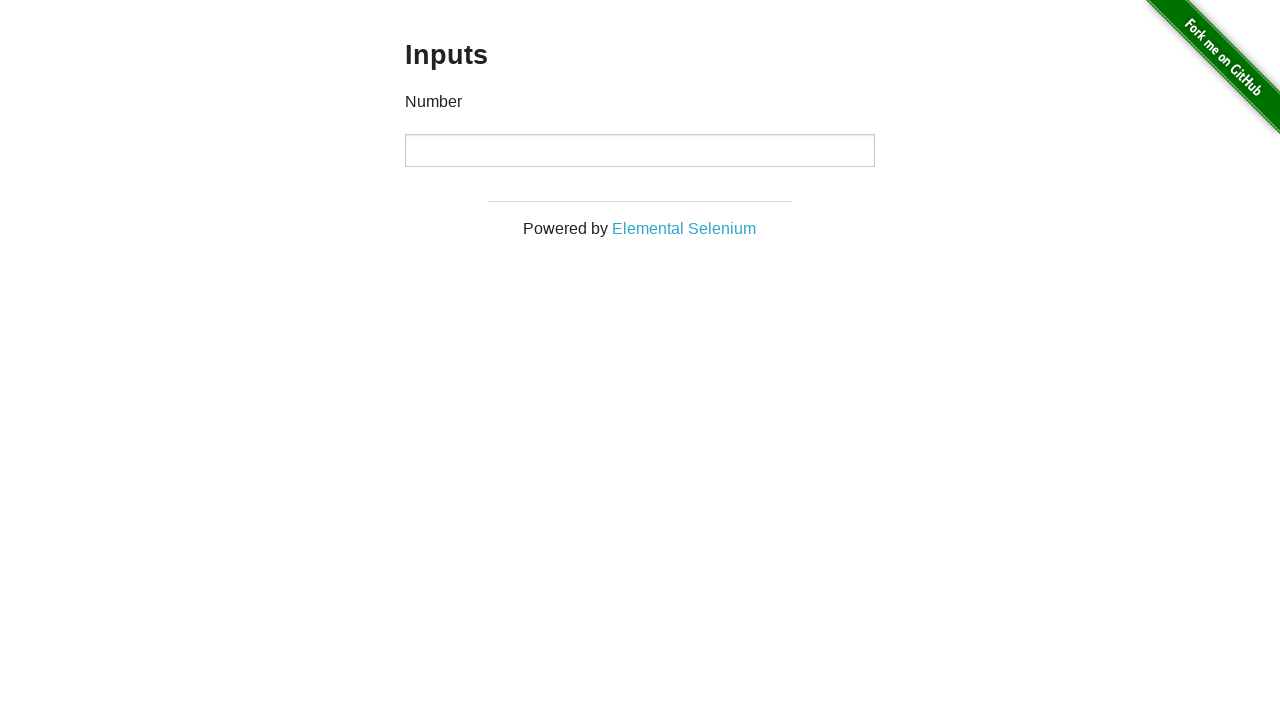

Pressed arrow up key in number input field on input[type='number']
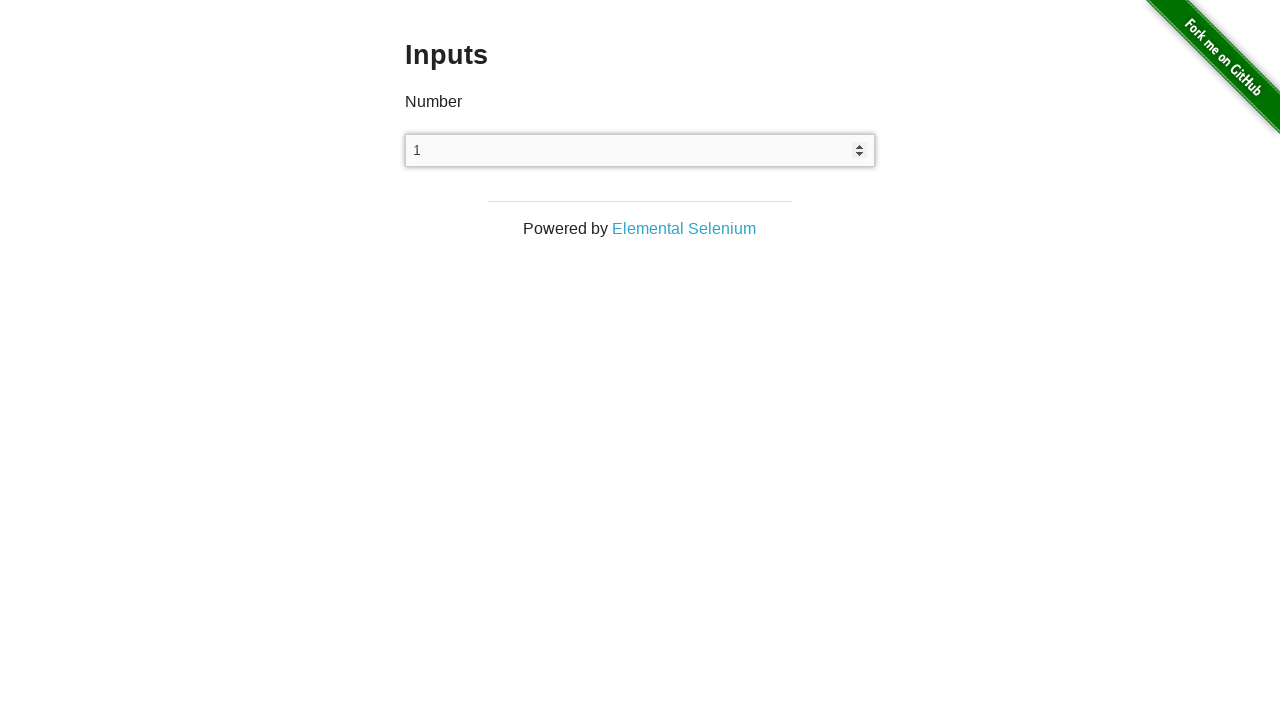

Verified that number input value is 1
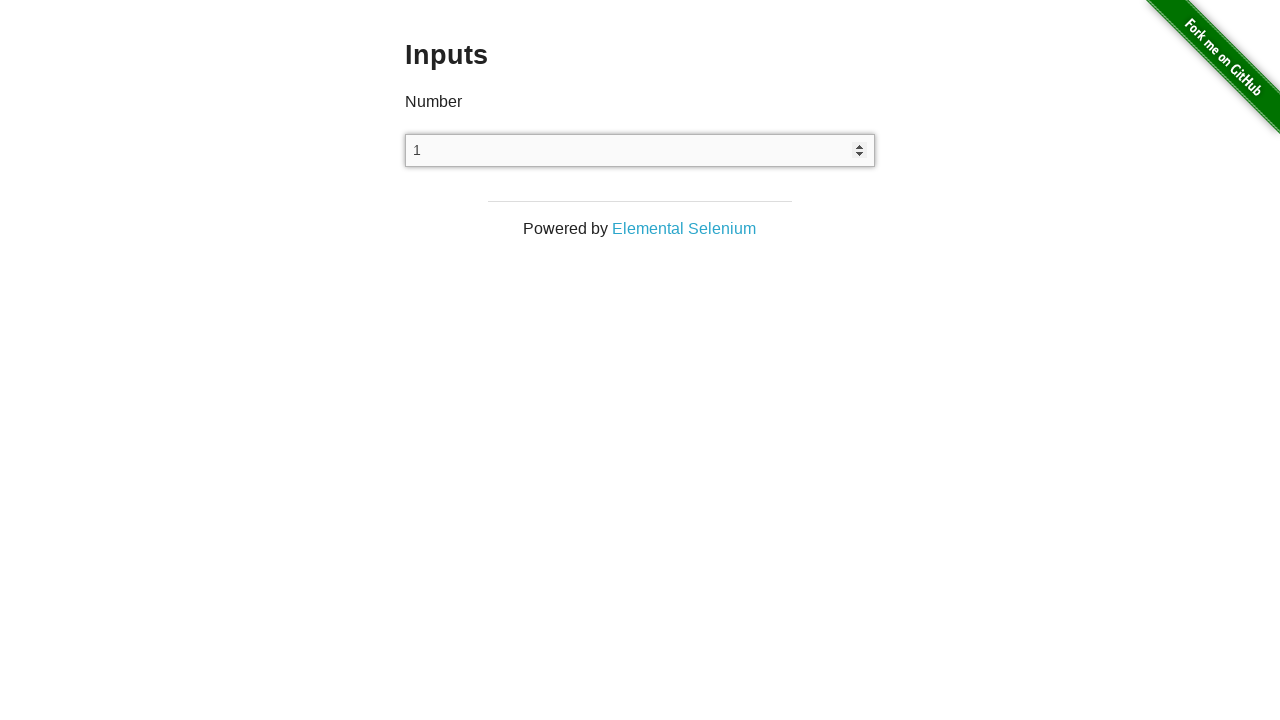

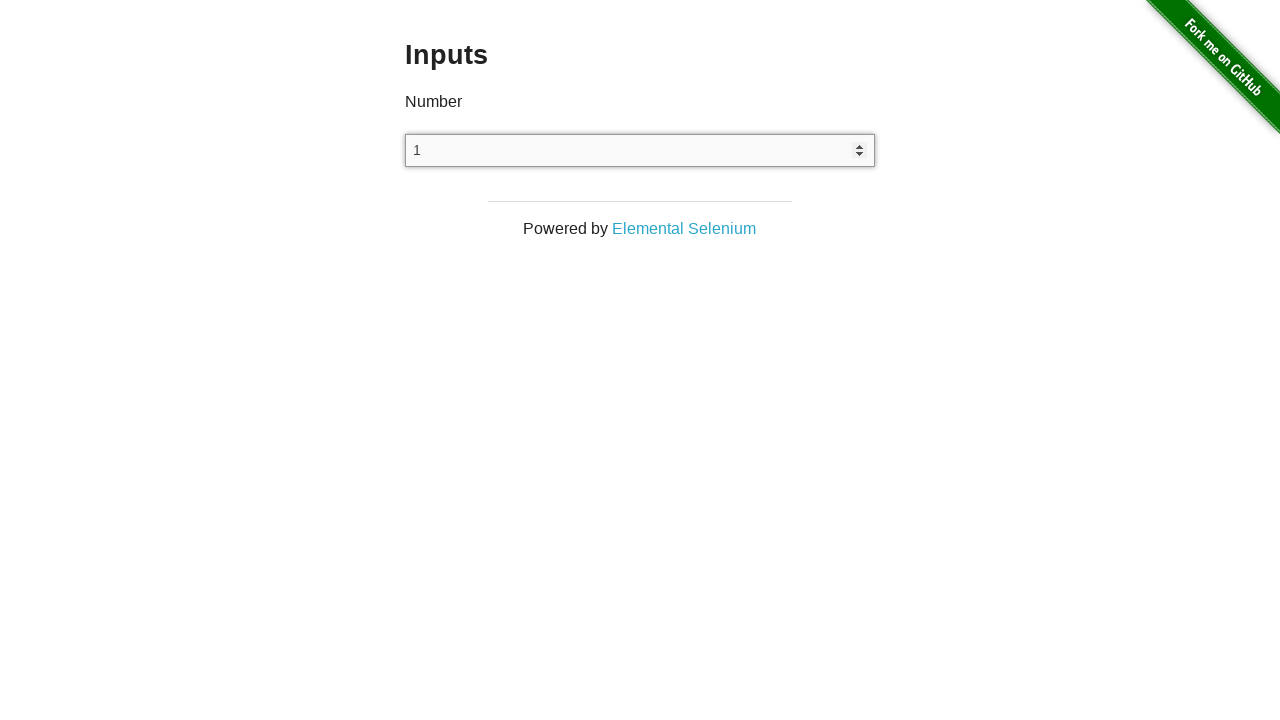